Tests page navigation by scrolling to different sections, clicking the Apply button, and verifying contact information is displayed correctly

Starting URL: https://www.techtorialacademy.com/

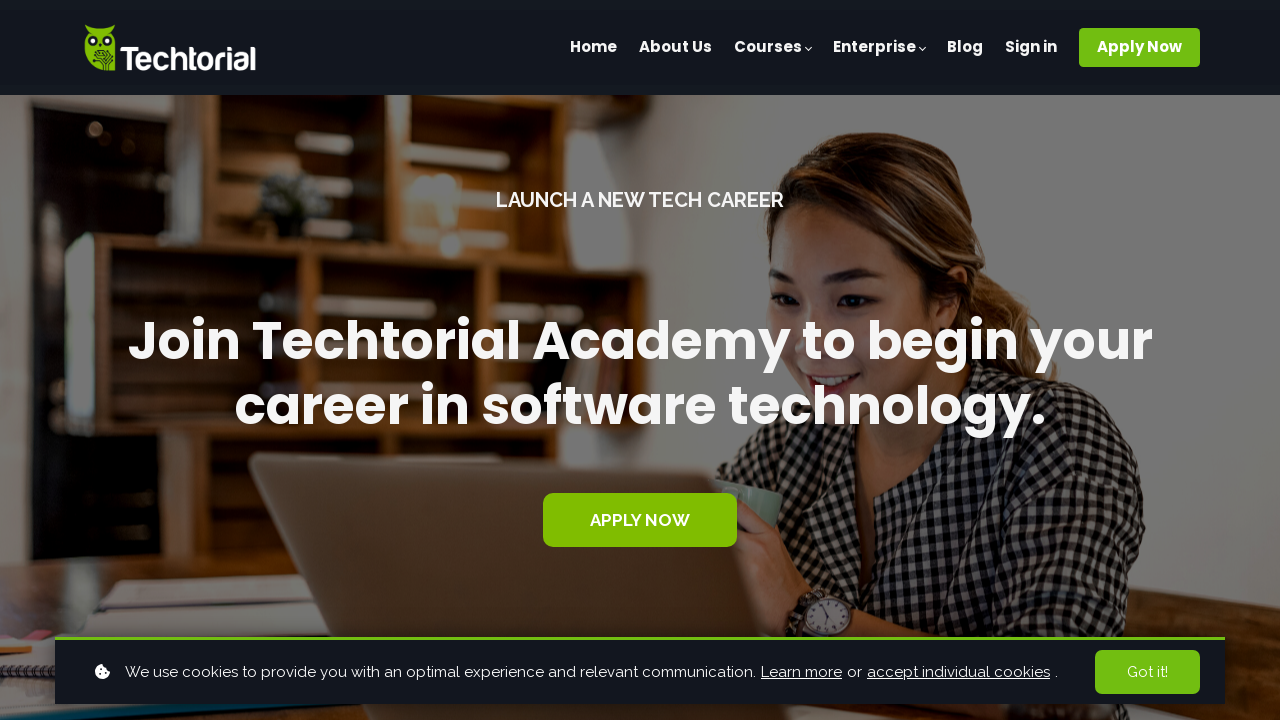

Scrolled to Corporate Training section
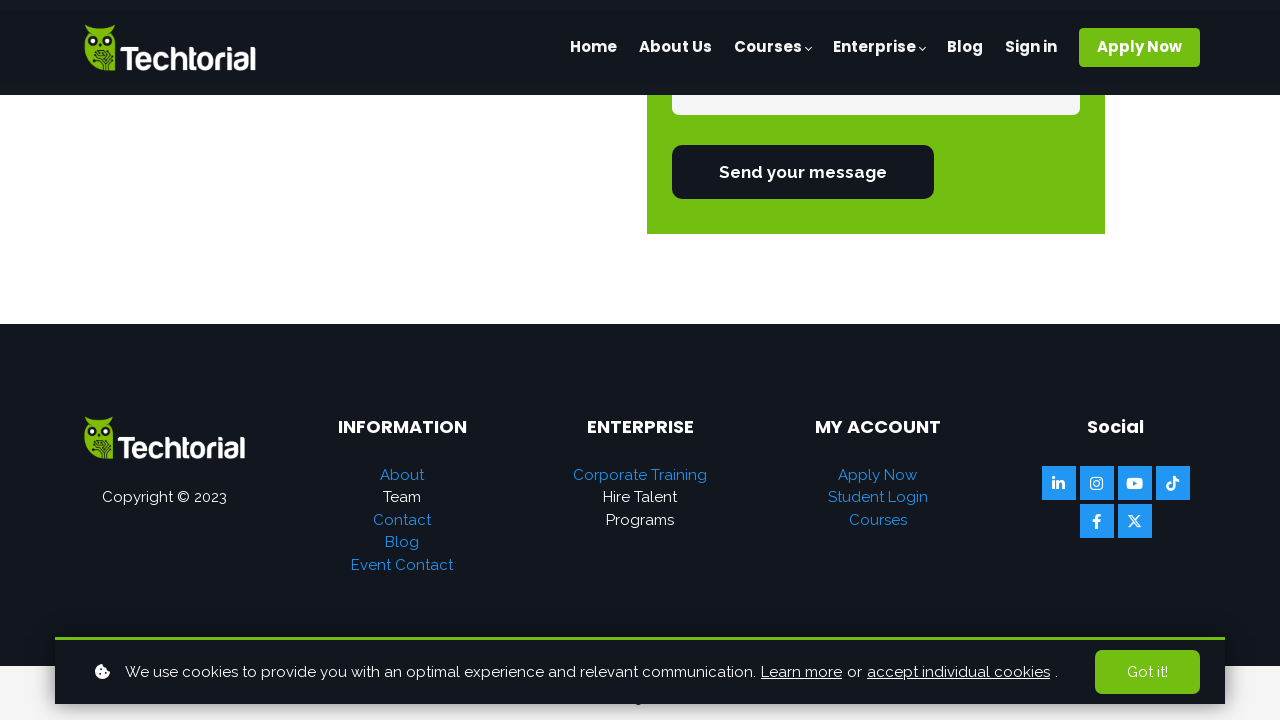

Waited for scroll to complete
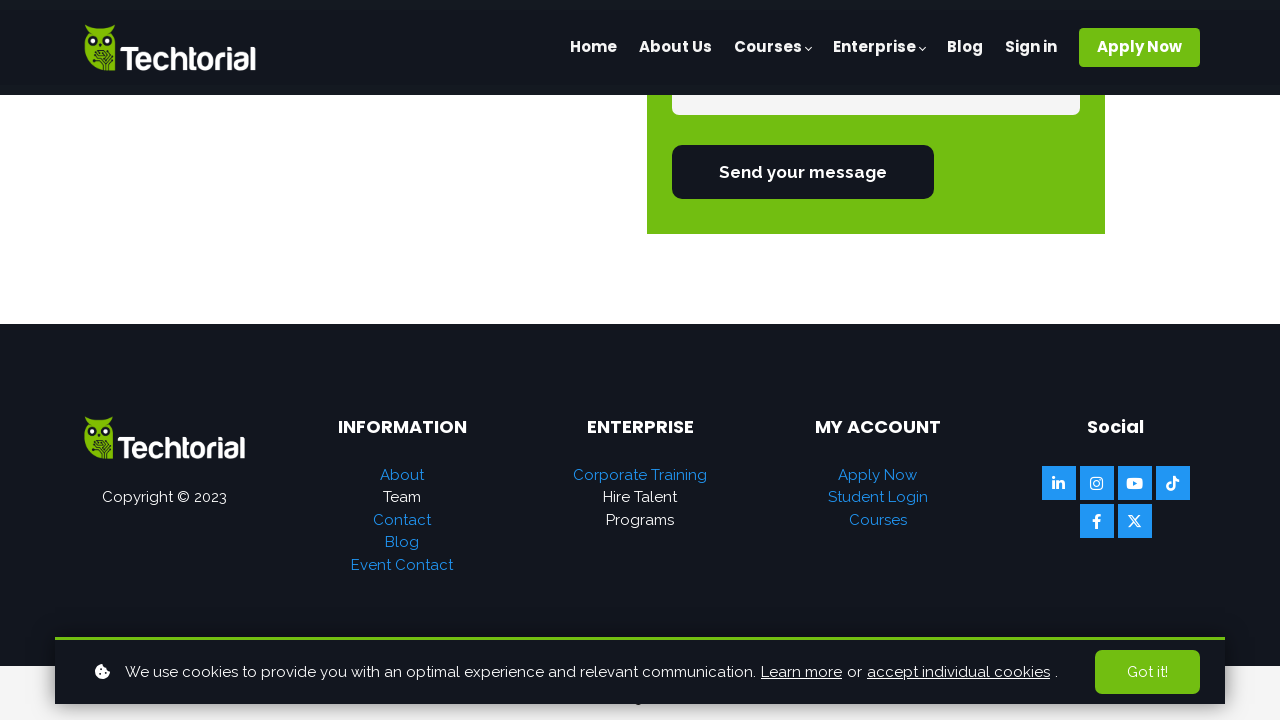

Scrolled back to top section 'LAUNCH A NEW TECH CAREER'
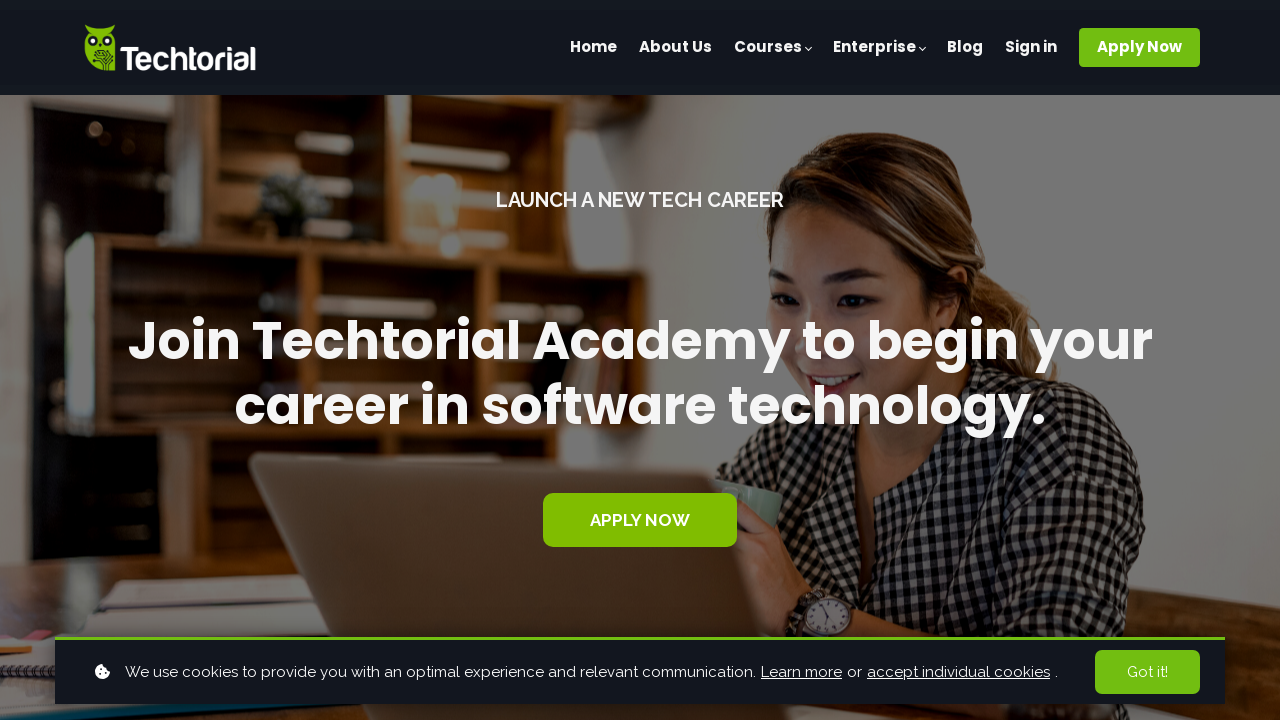

Waited for scroll to complete
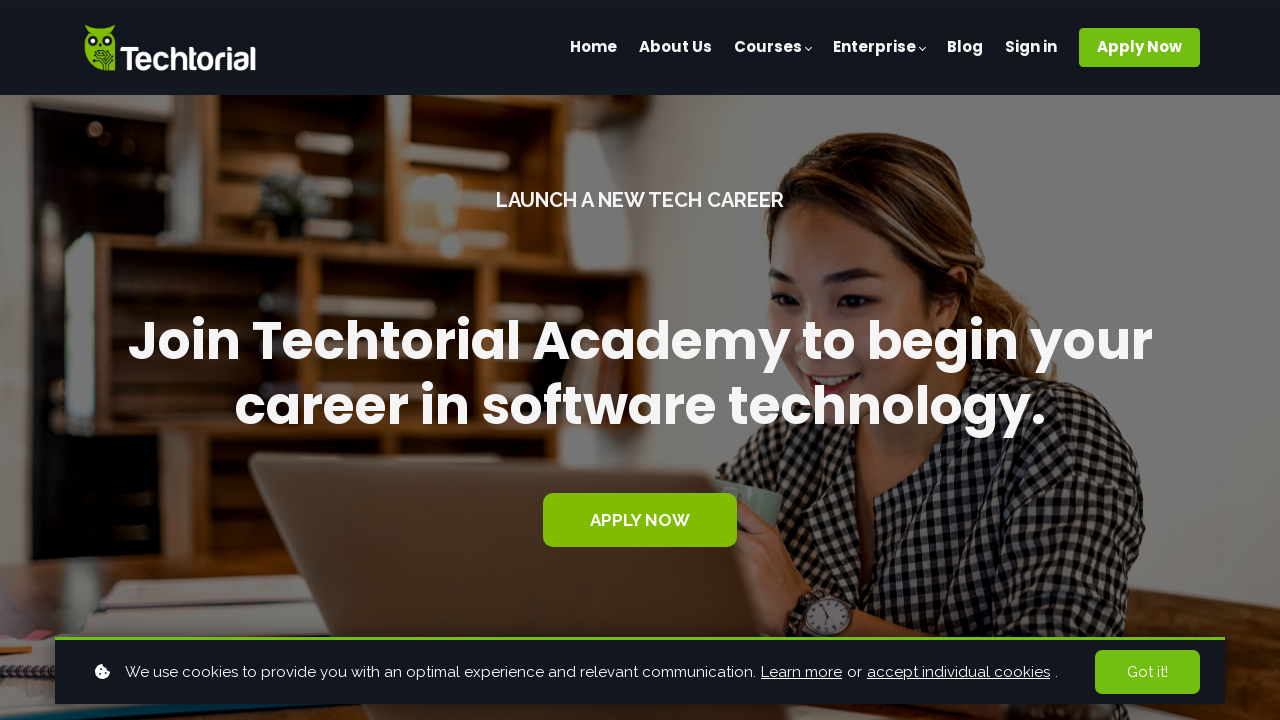

Clicked the Apply button in top navigation at (1140, 48) on xpath=//li[@class='lw-topbar-option']//a[@id='menuItem_1594985863854_2']
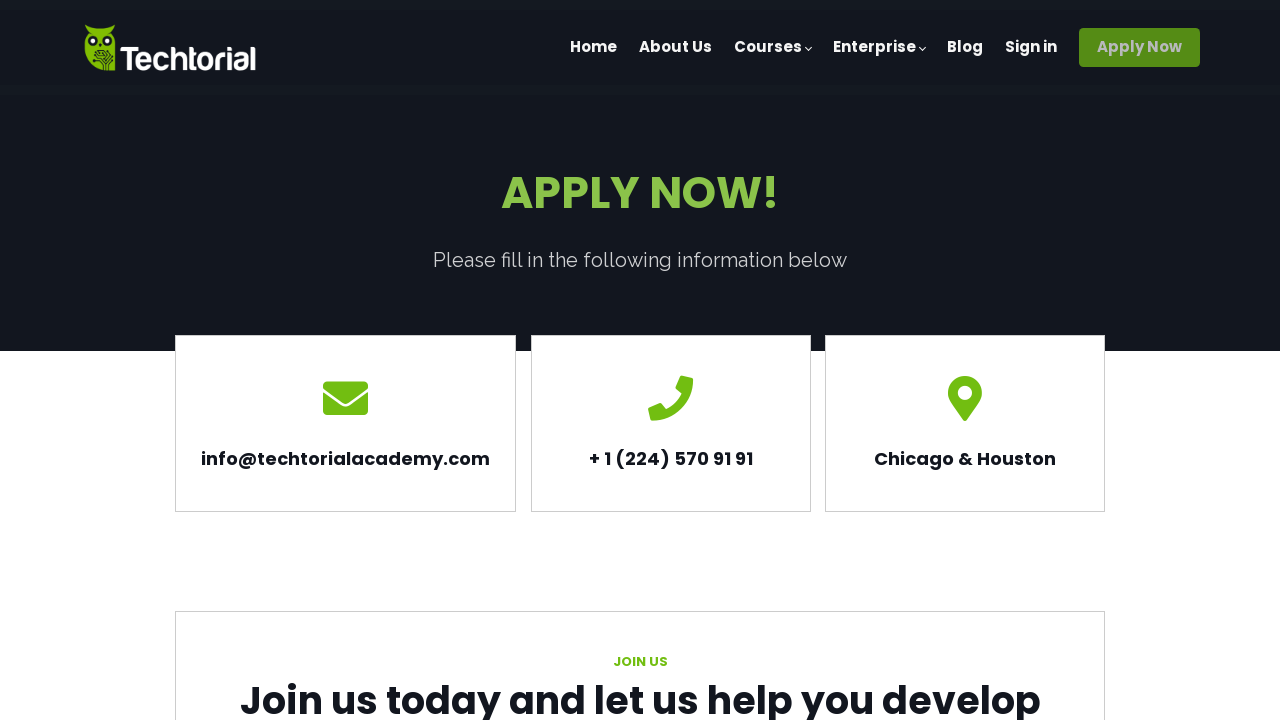

Contact information section loaded successfully
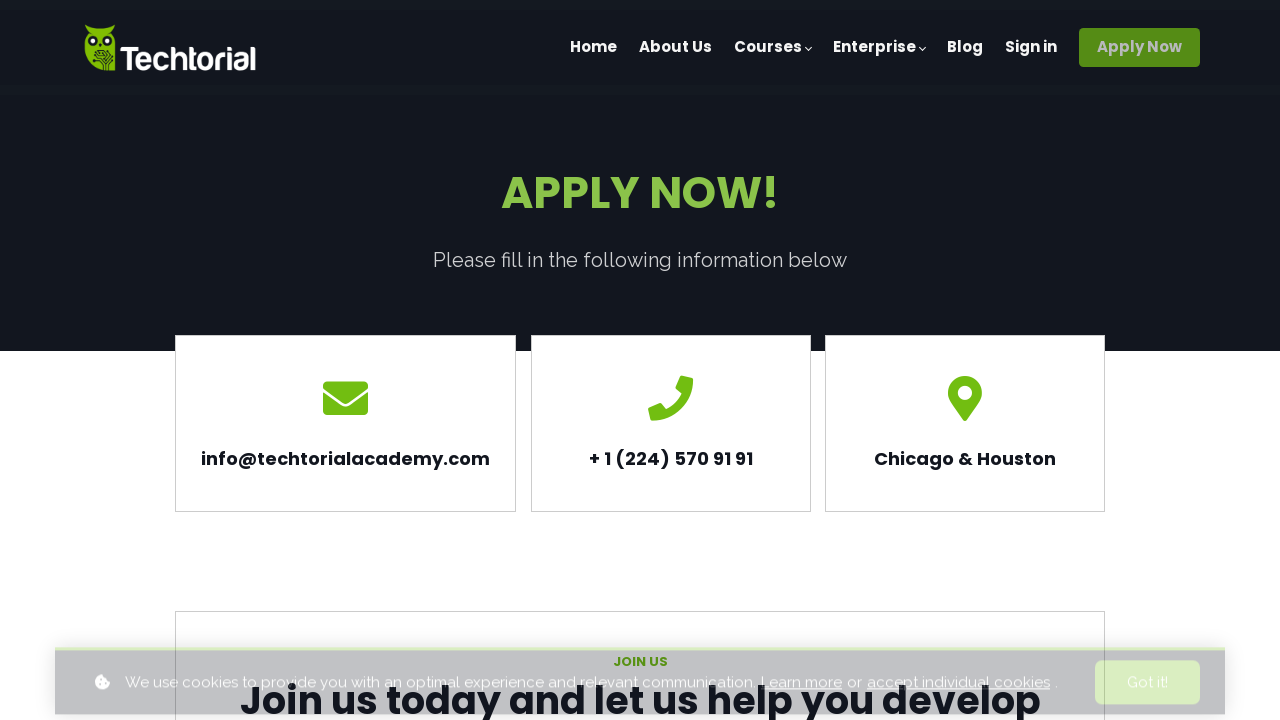

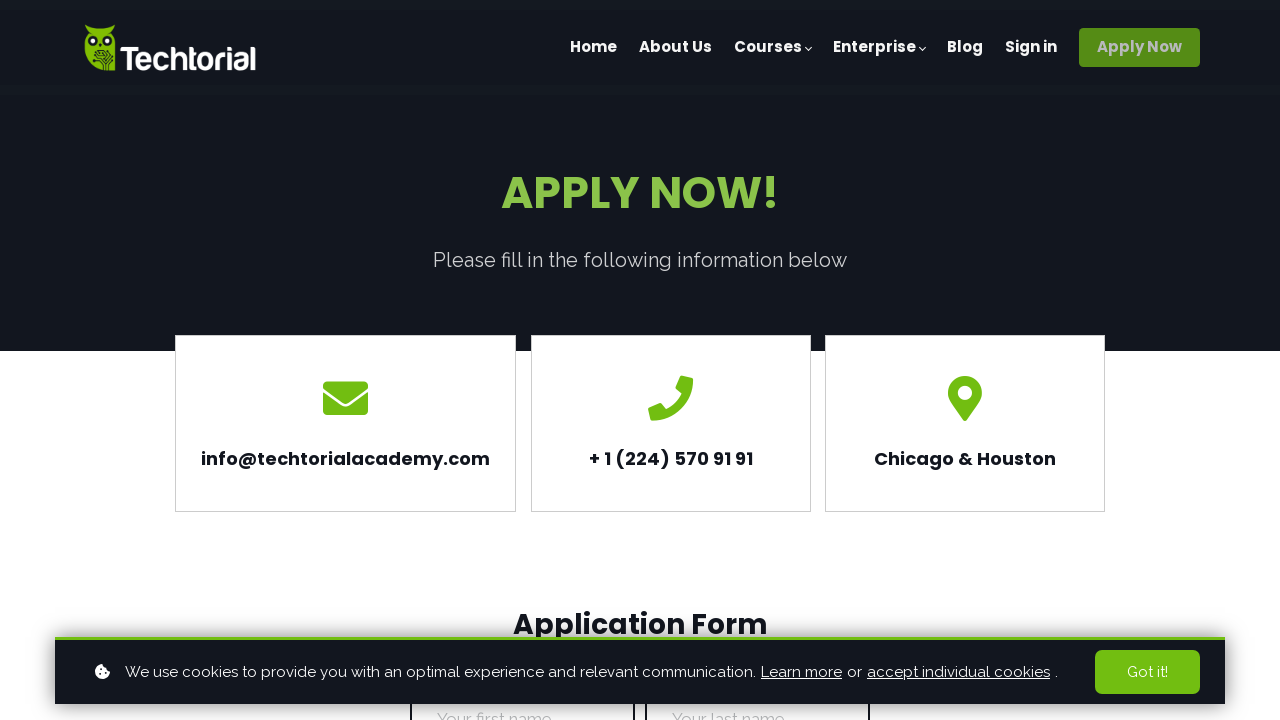